Tests various mouse interaction events (click, double-click, right-click) on a page and verifies the active element text changes accordingly

Starting URL: https://v1.training-support.net/selenium/input-events

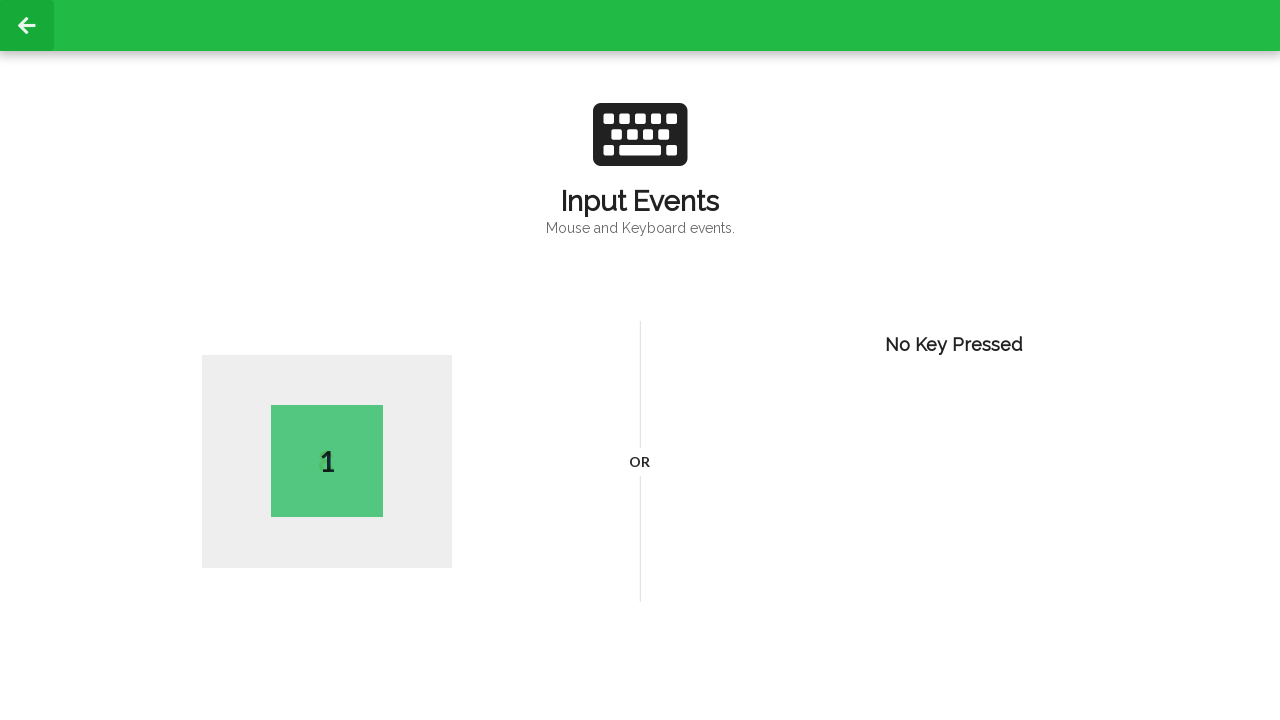

Performed single click on page body at (640, 360) on body
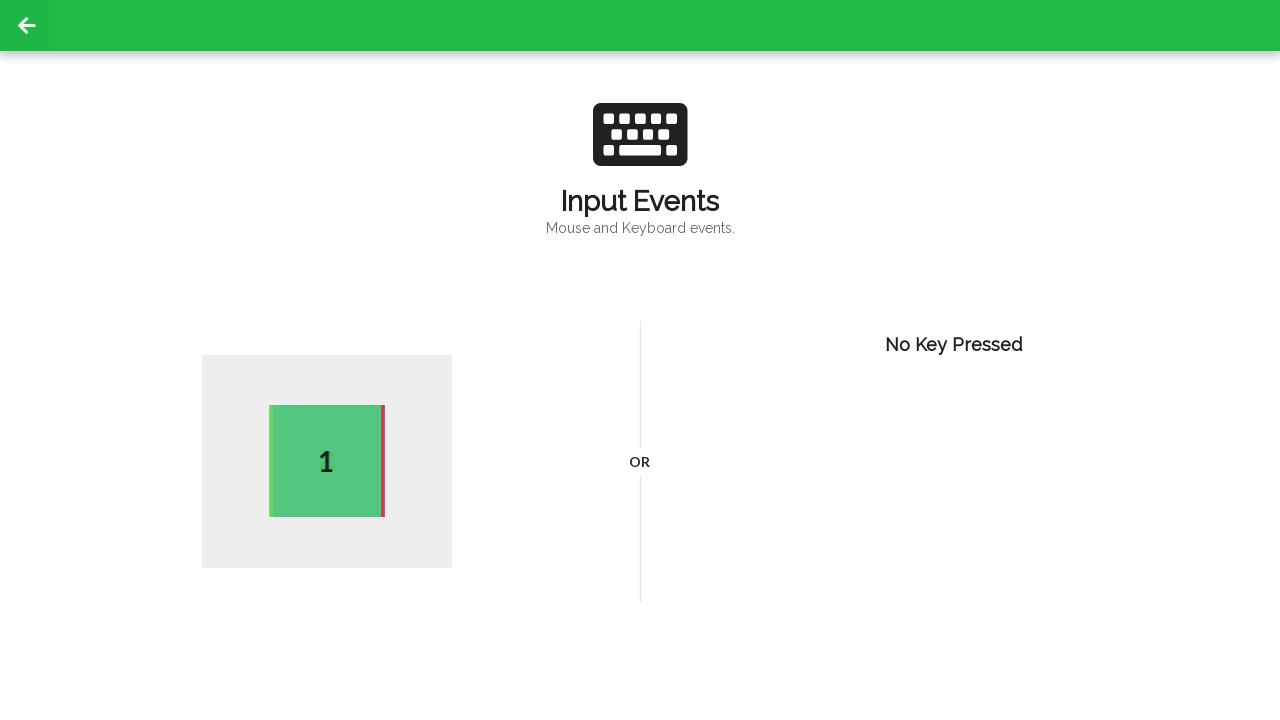

Waited for active element to appear after single click
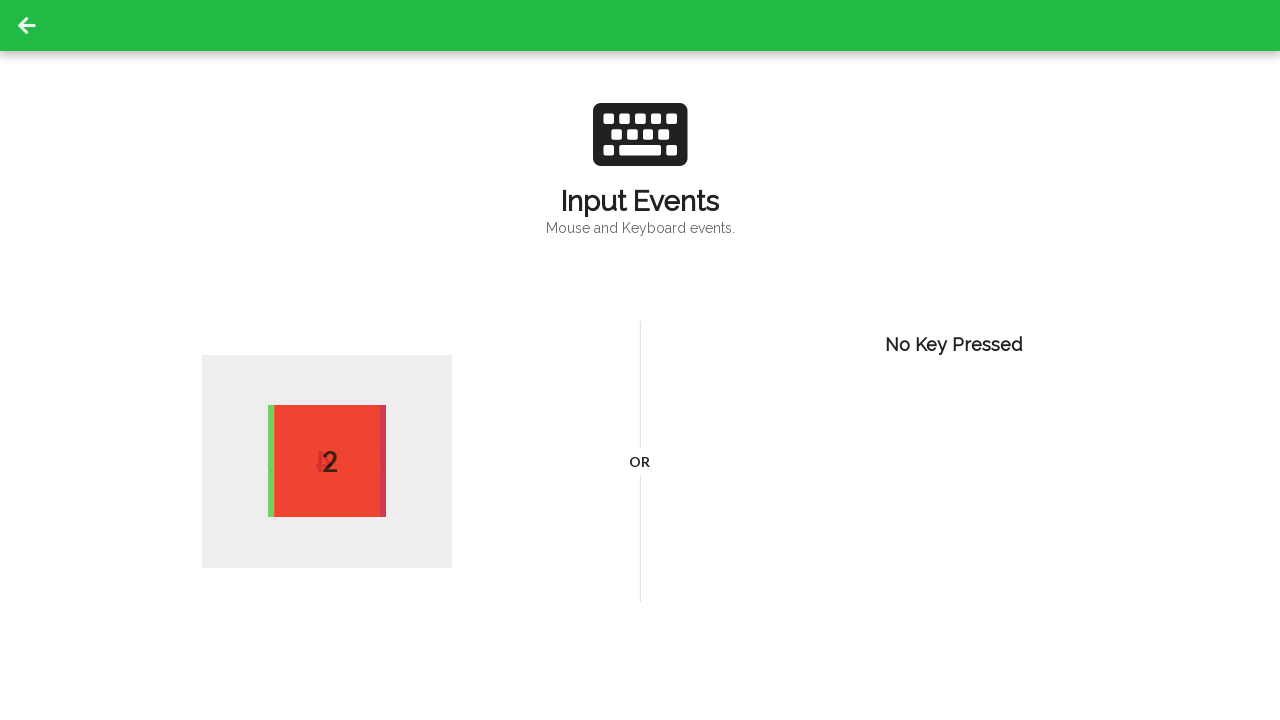

Performed double click on page body at (640, 360) on body
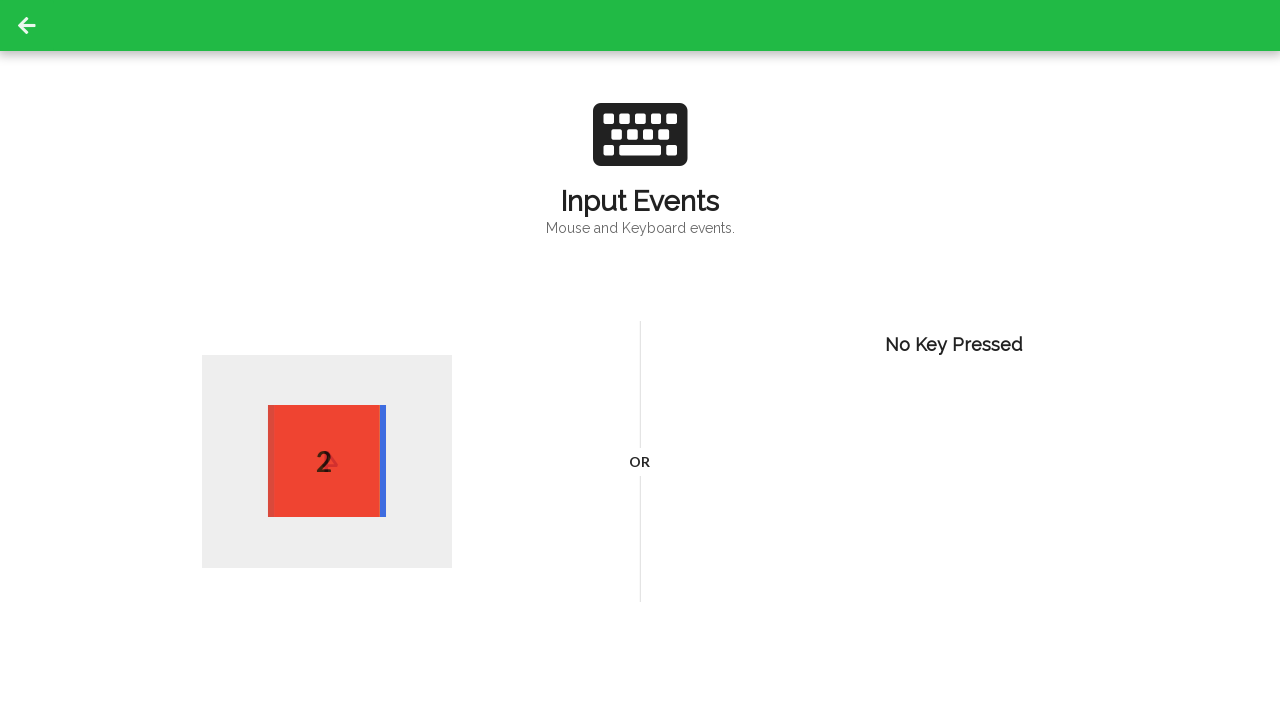

Waited for active element to appear after double click
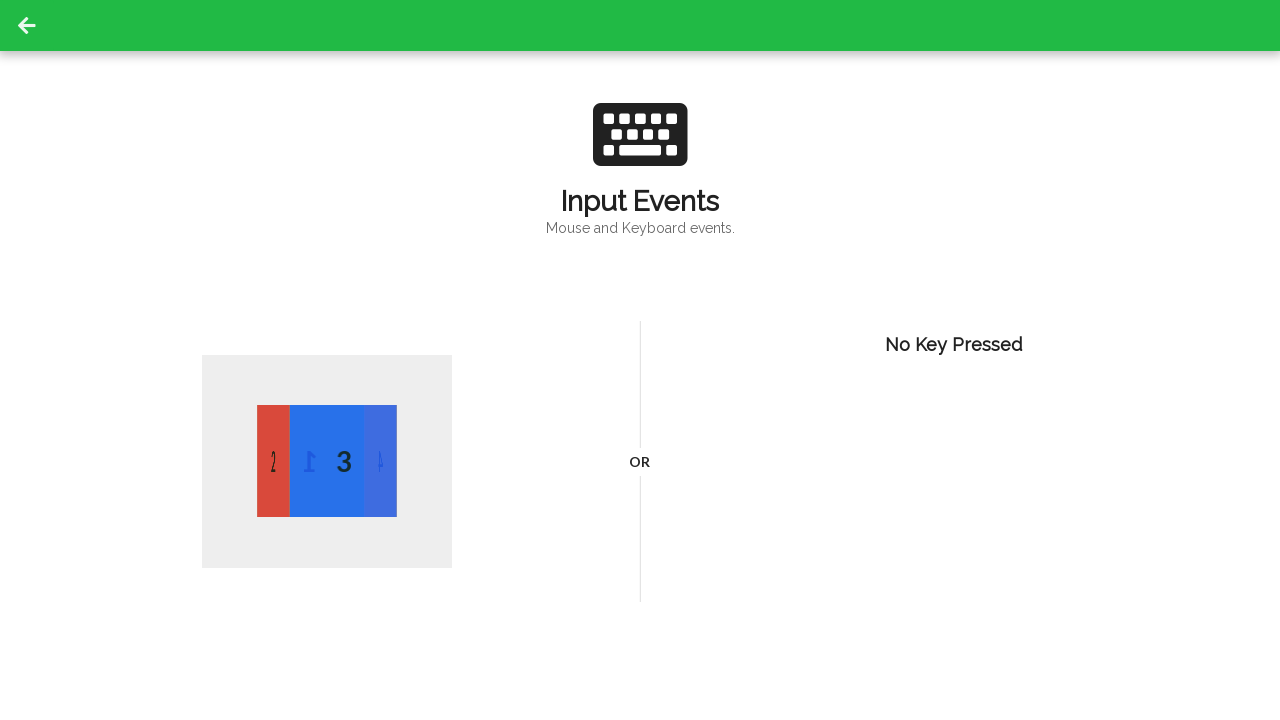

Performed right click on page body at (640, 360) on body
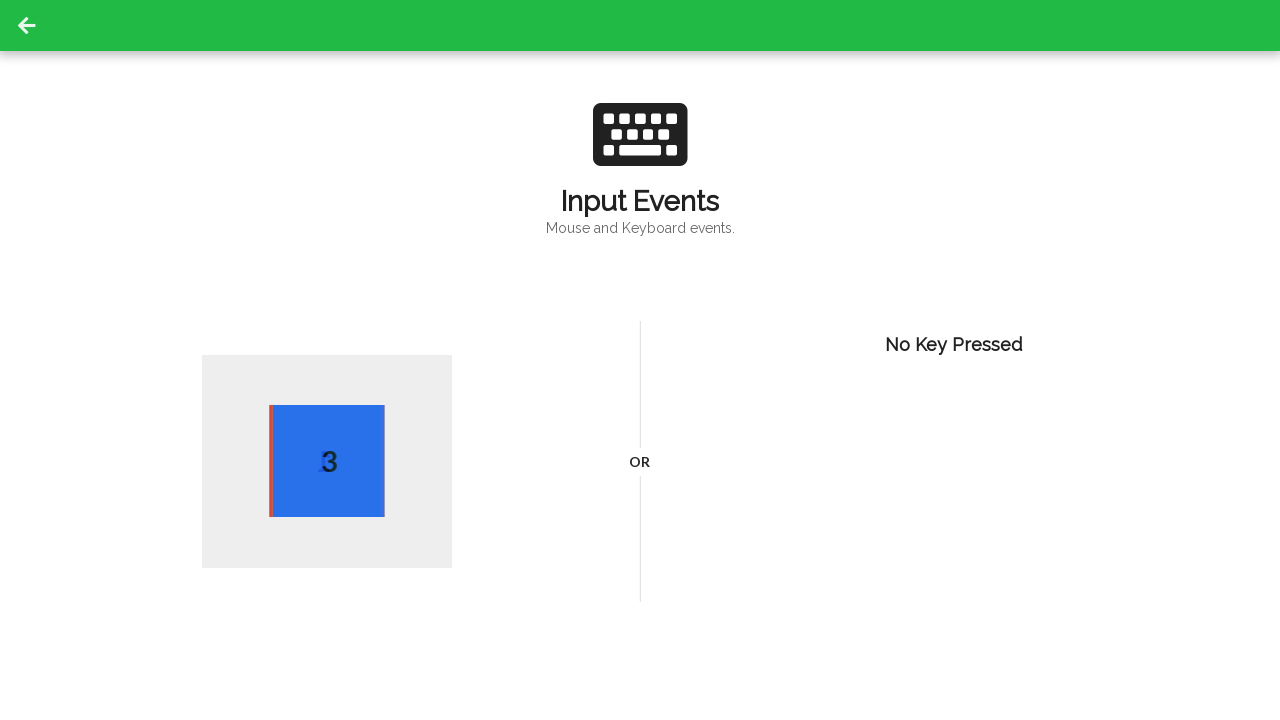

Waited for active element to appear after right click
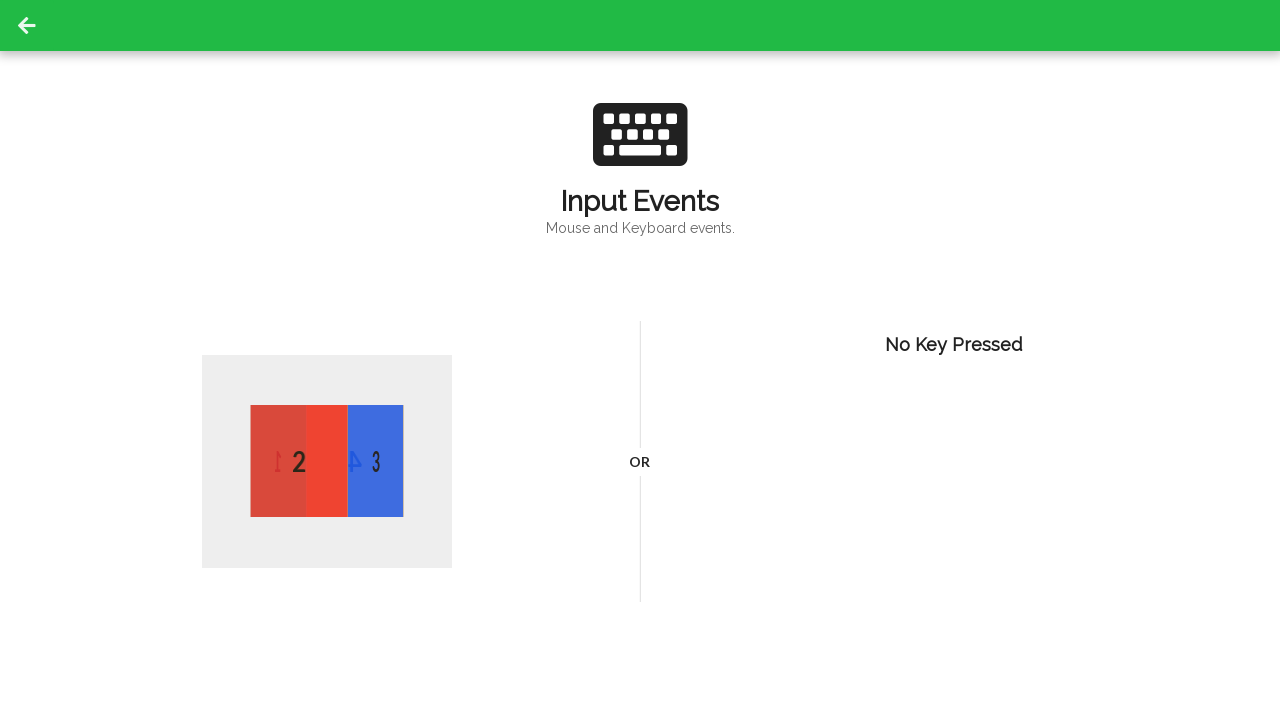

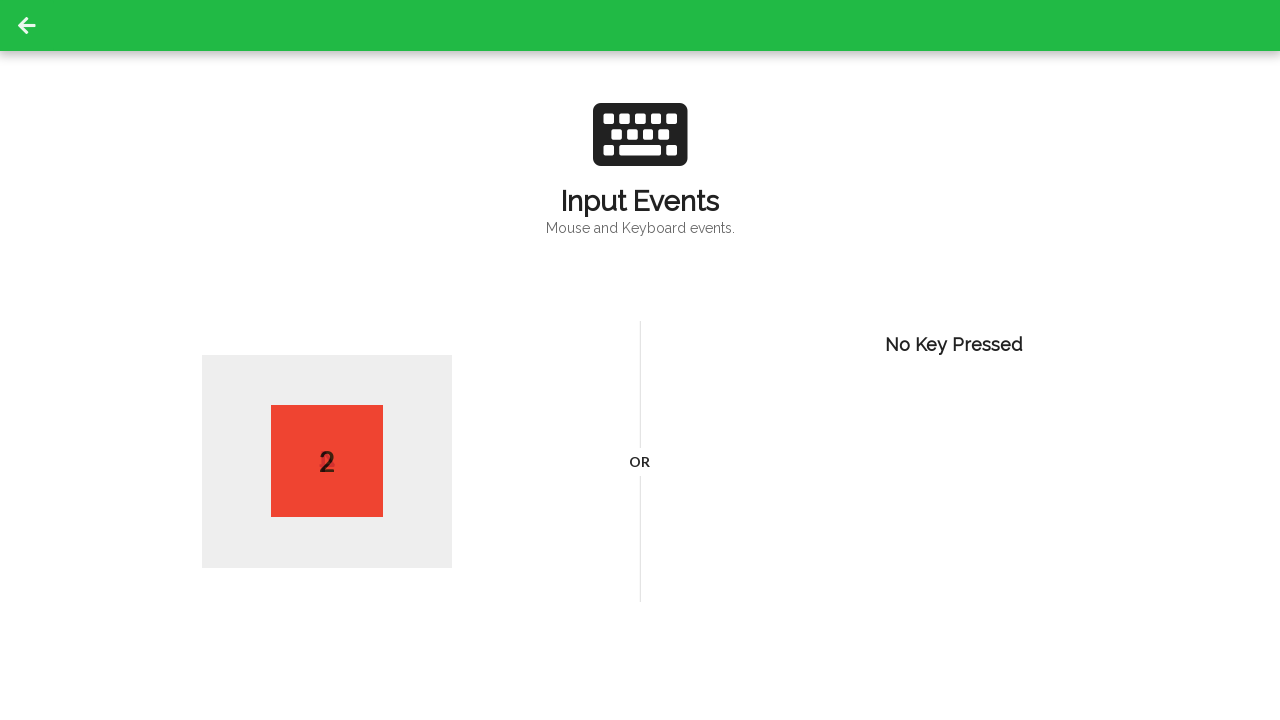